Tests checkbox functionality on the actions page by selecting option 1 checkbox and verifying it becomes selected.

Starting URL: https://kristinek.github.io/site/examples/actions

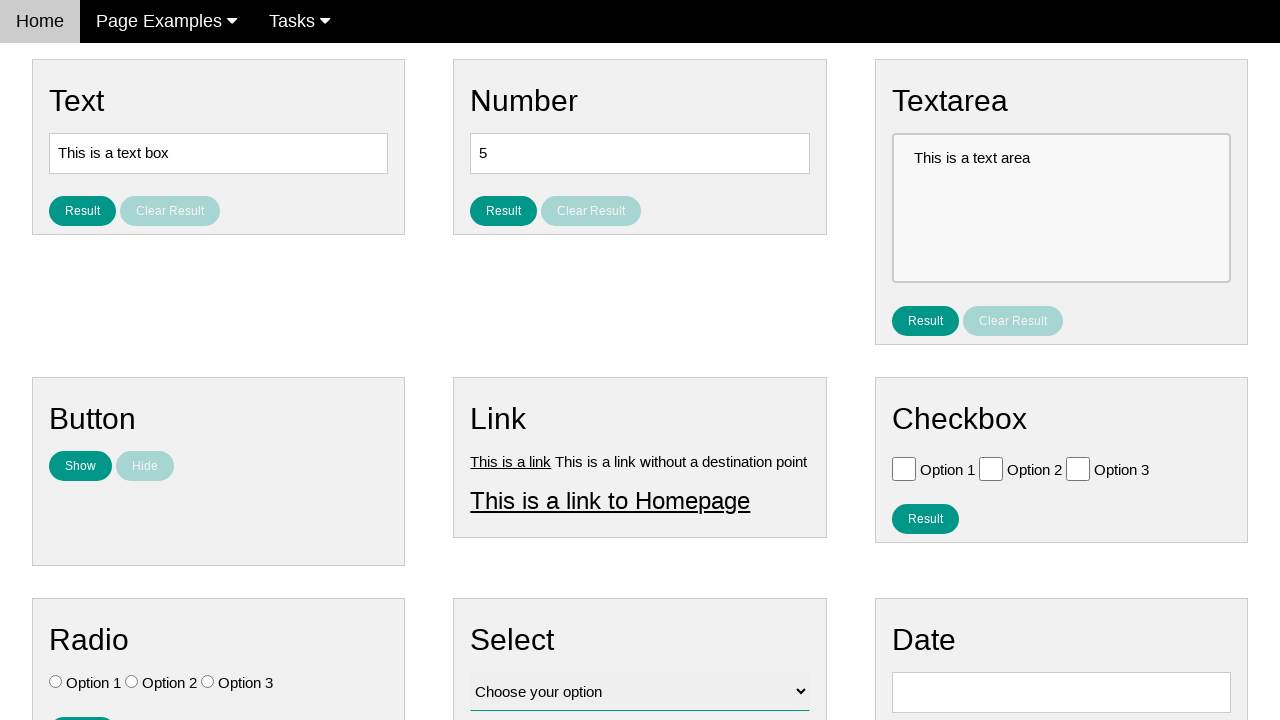

Navigated to actions page
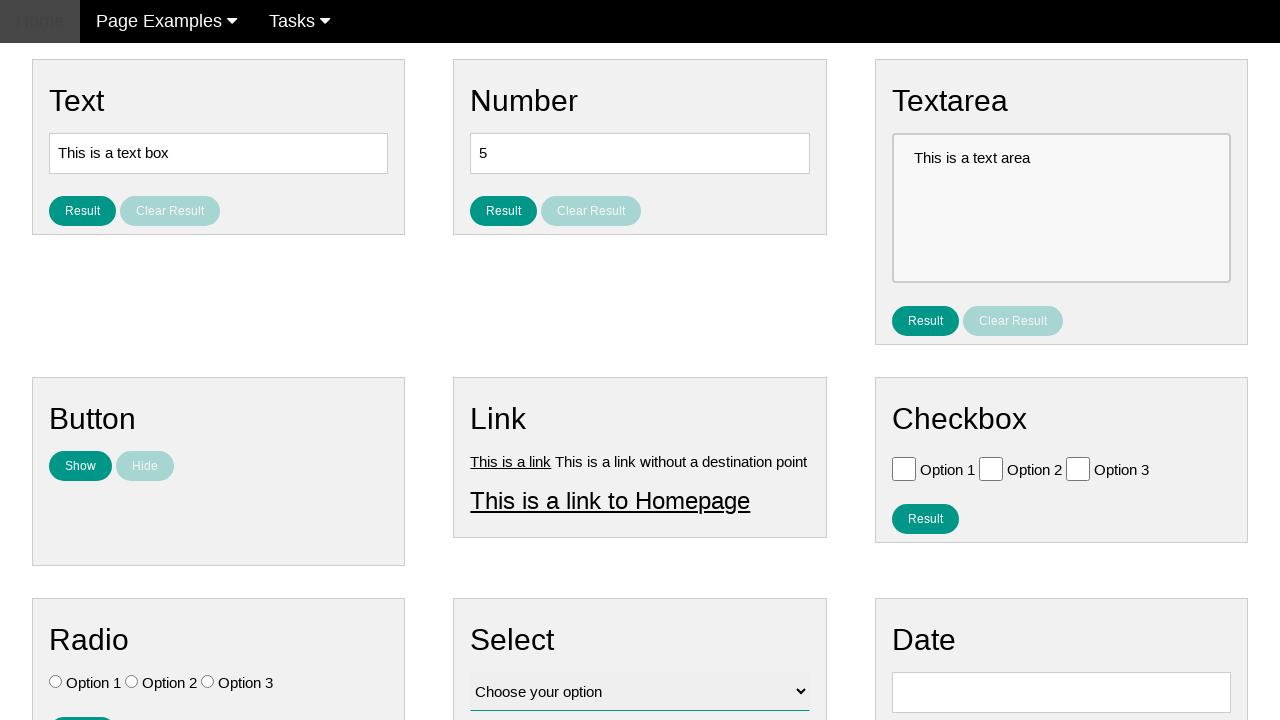

Located all checkboxes on page
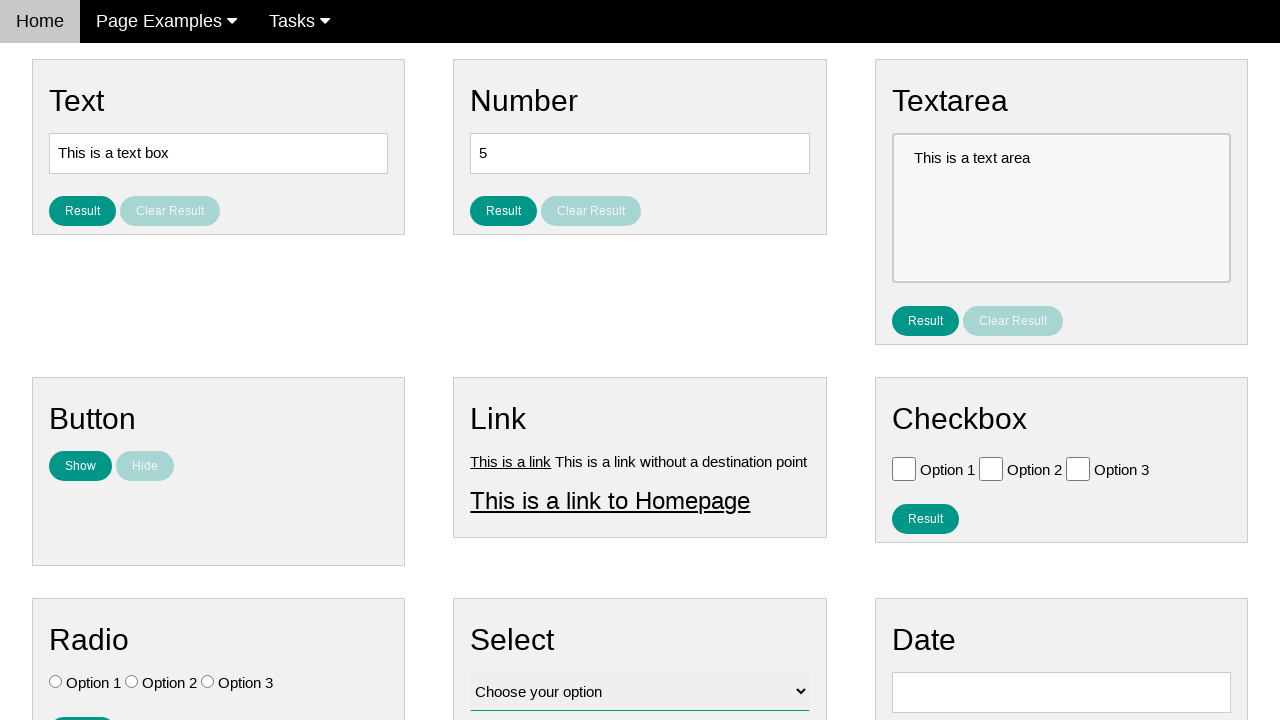

Verified checkbox 0 is not initially selected
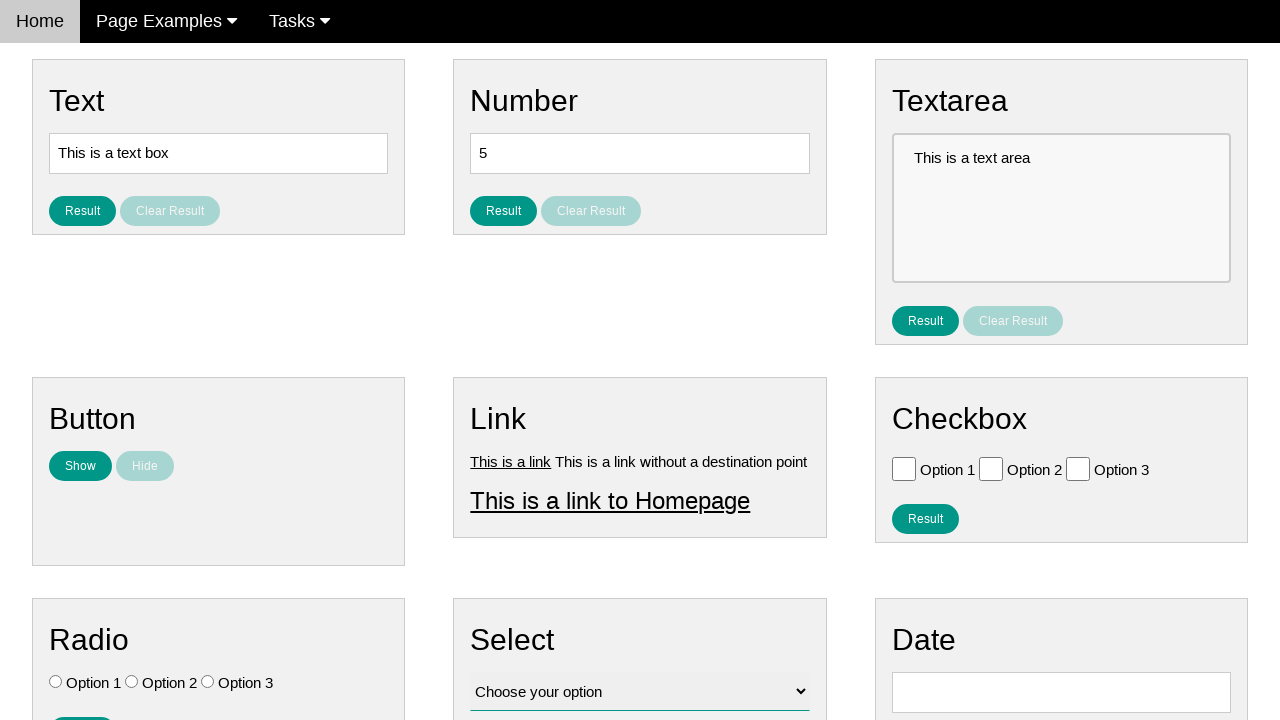

Verified checkbox 1 is not initially selected
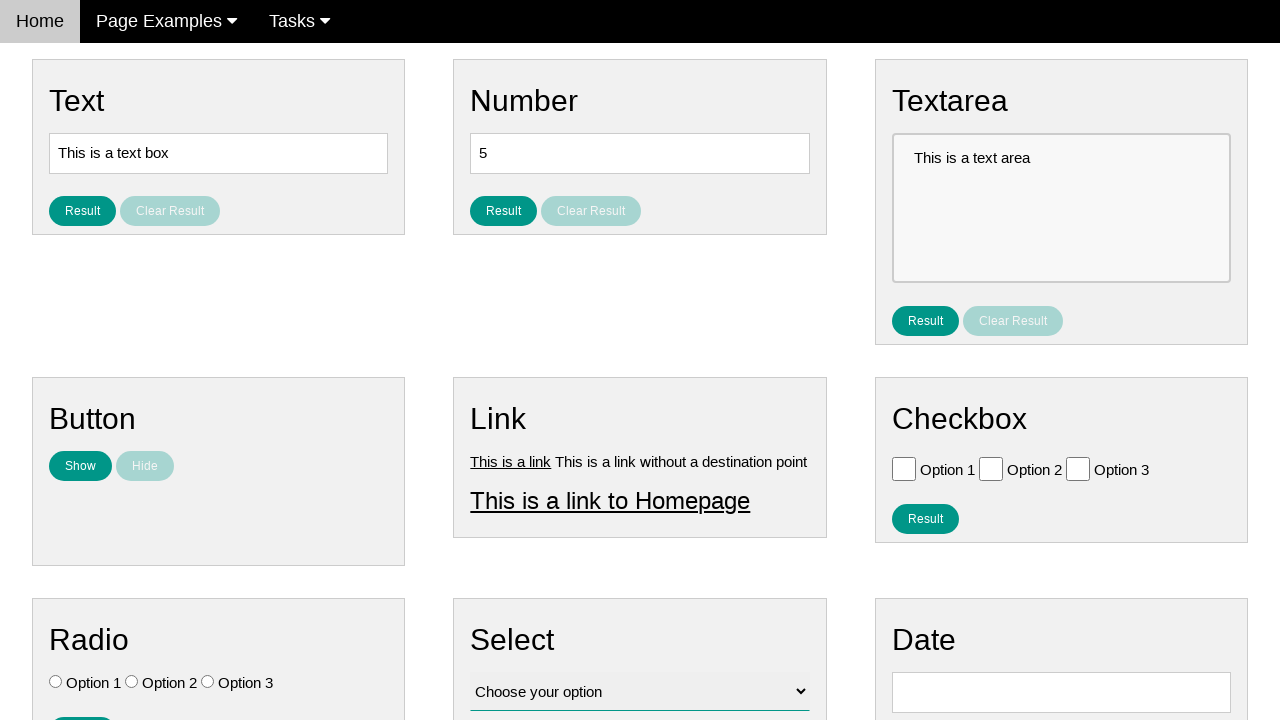

Verified checkbox 2 is not initially selected
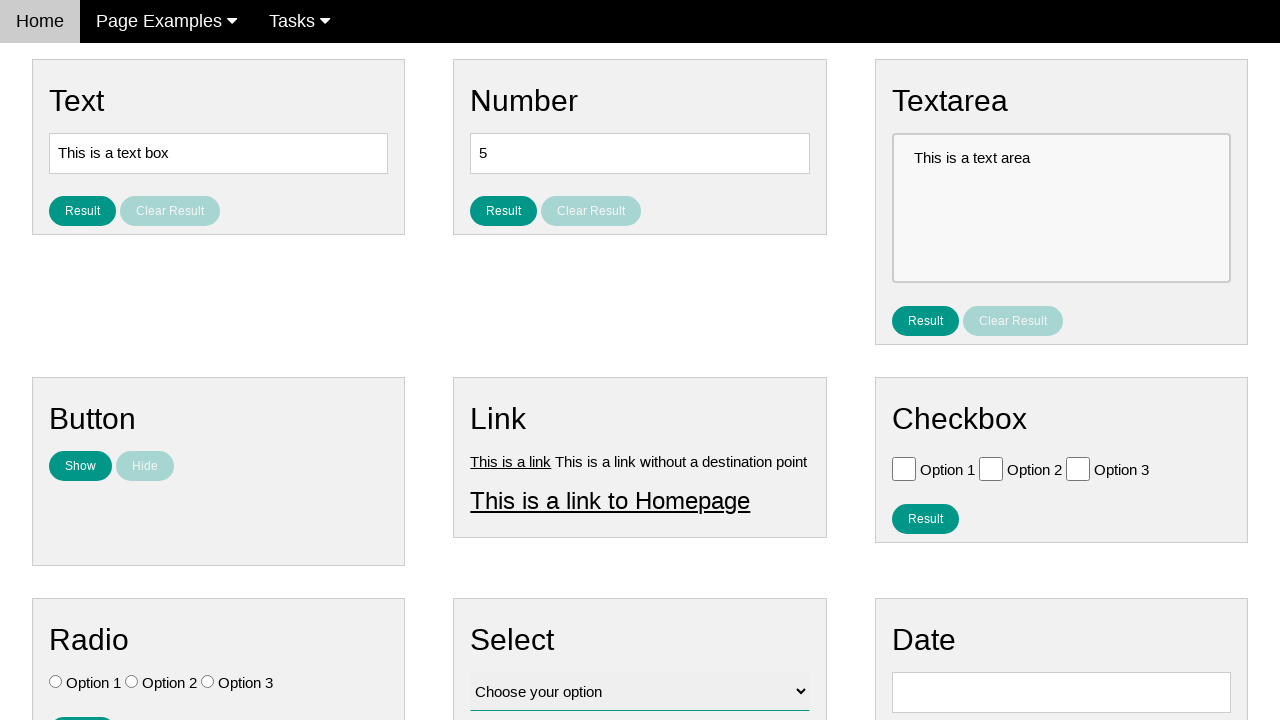

Clicked option 1 checkbox at (904, 468) on #vfb-6-0
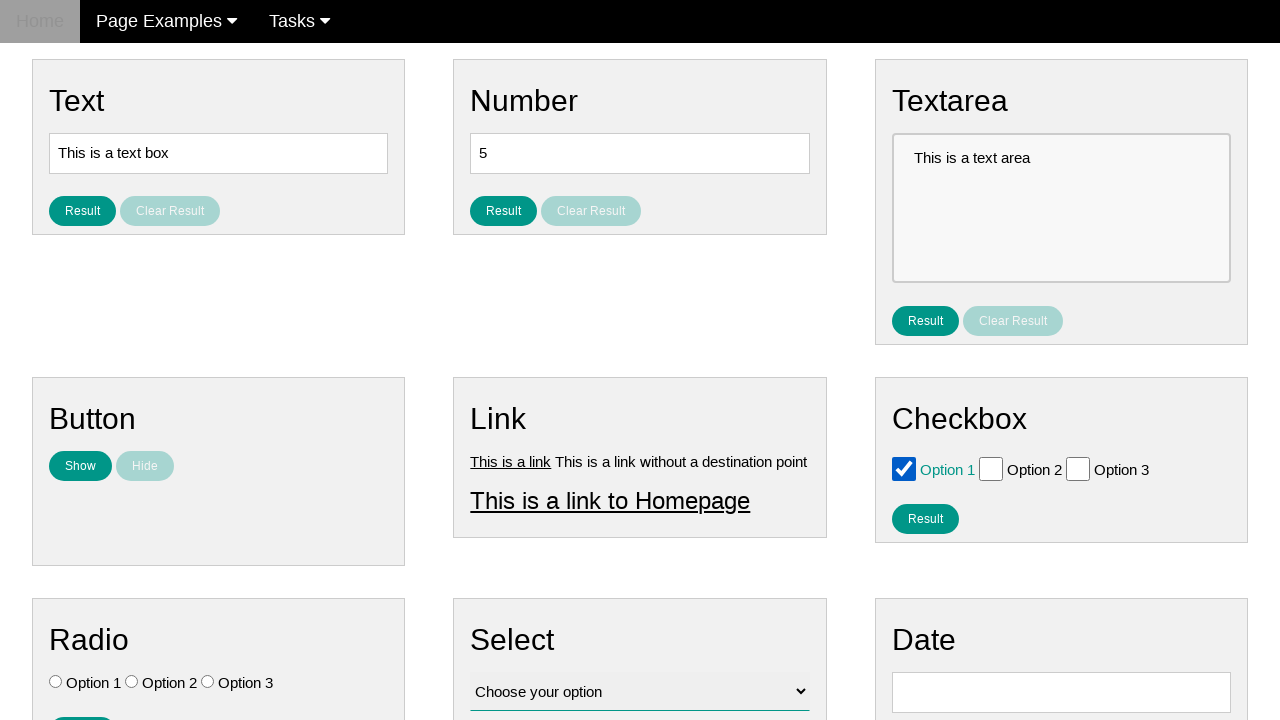

Verified option 1 checkbox is now selected
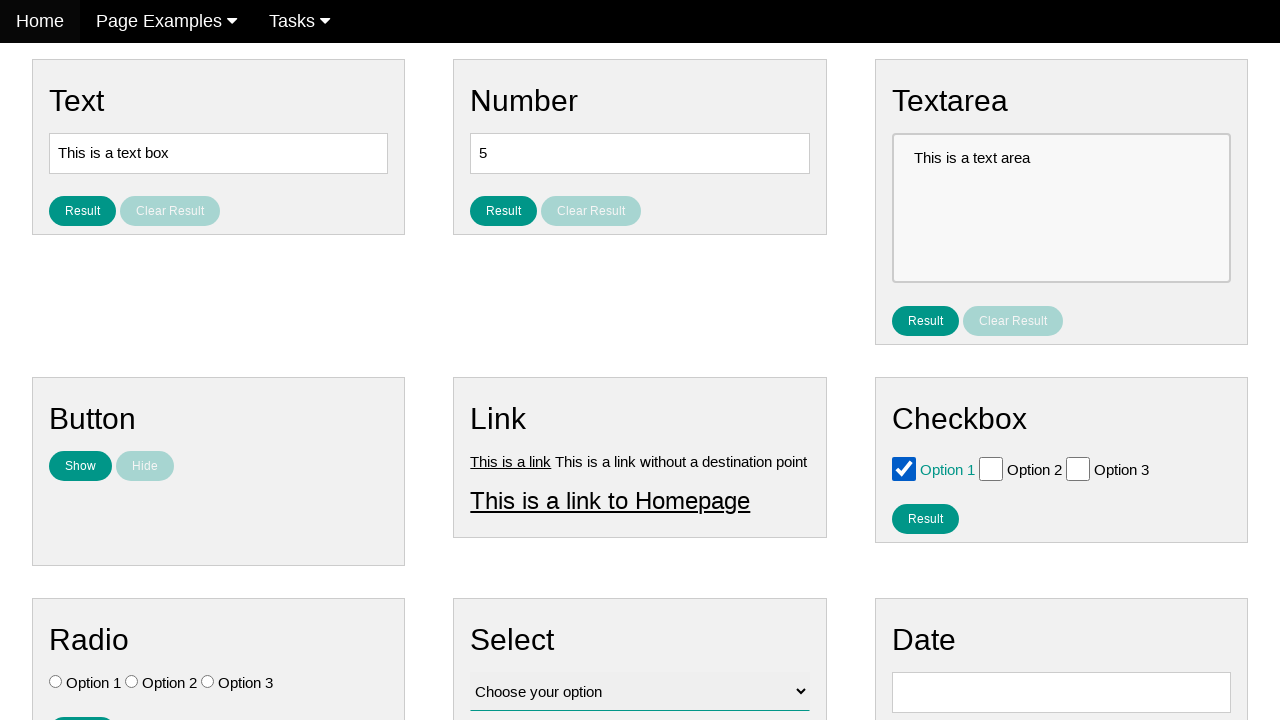

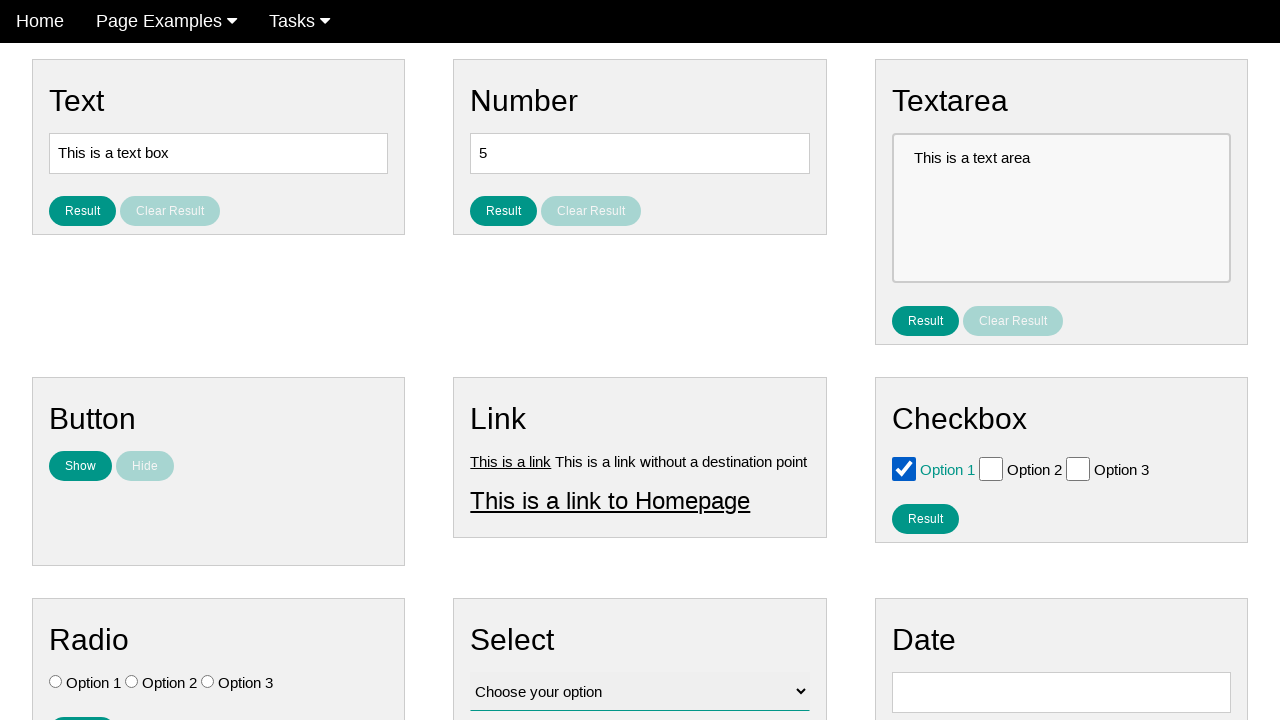